Tests accepting a JavaScript alert by clicking the JS Alert button and accepting the alert dialog

Starting URL: https://the-internet.herokuapp.com/javascript_alerts

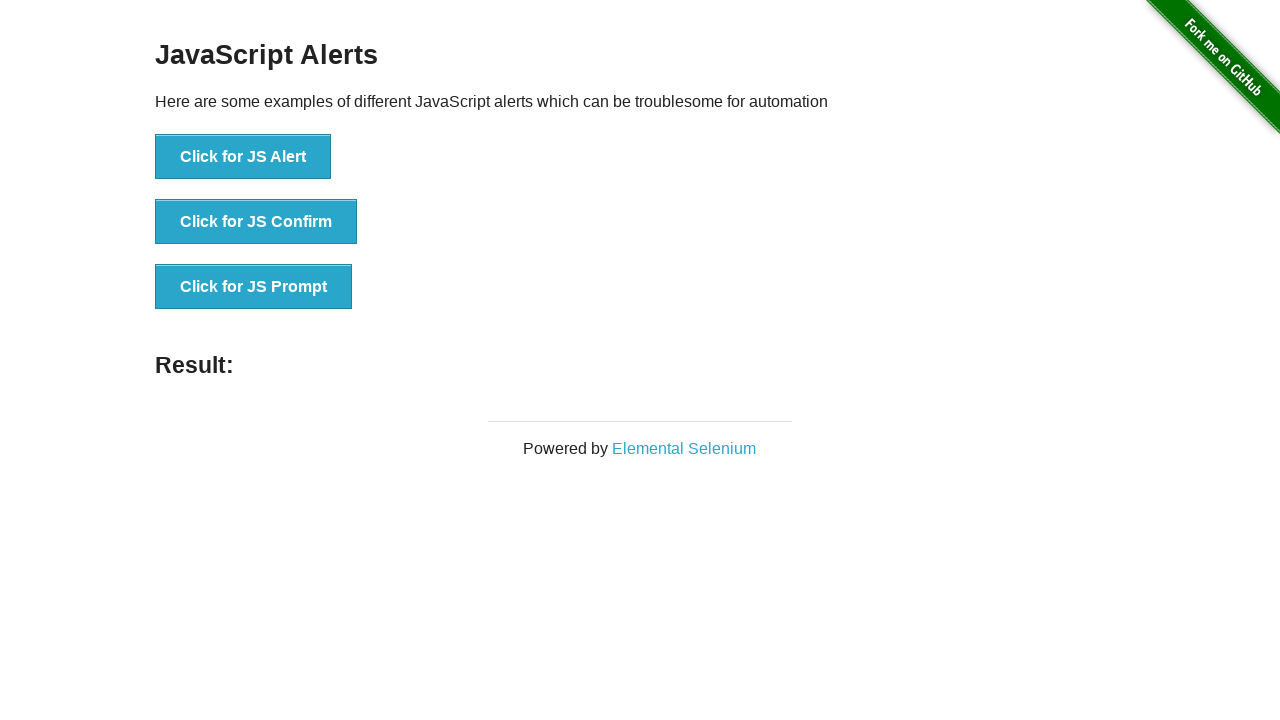

Clicked the JS Alert button at (243, 157) on button[onclick='jsAlert()']
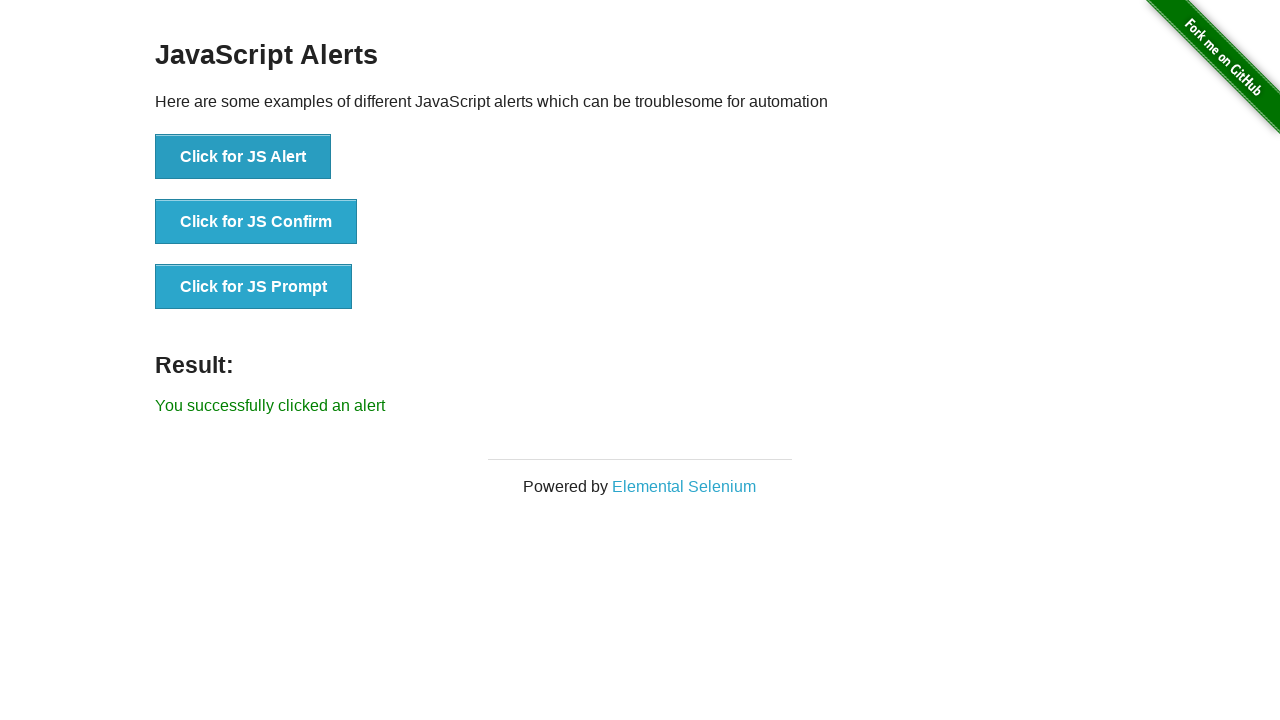

Set up dialog handler to accept alert
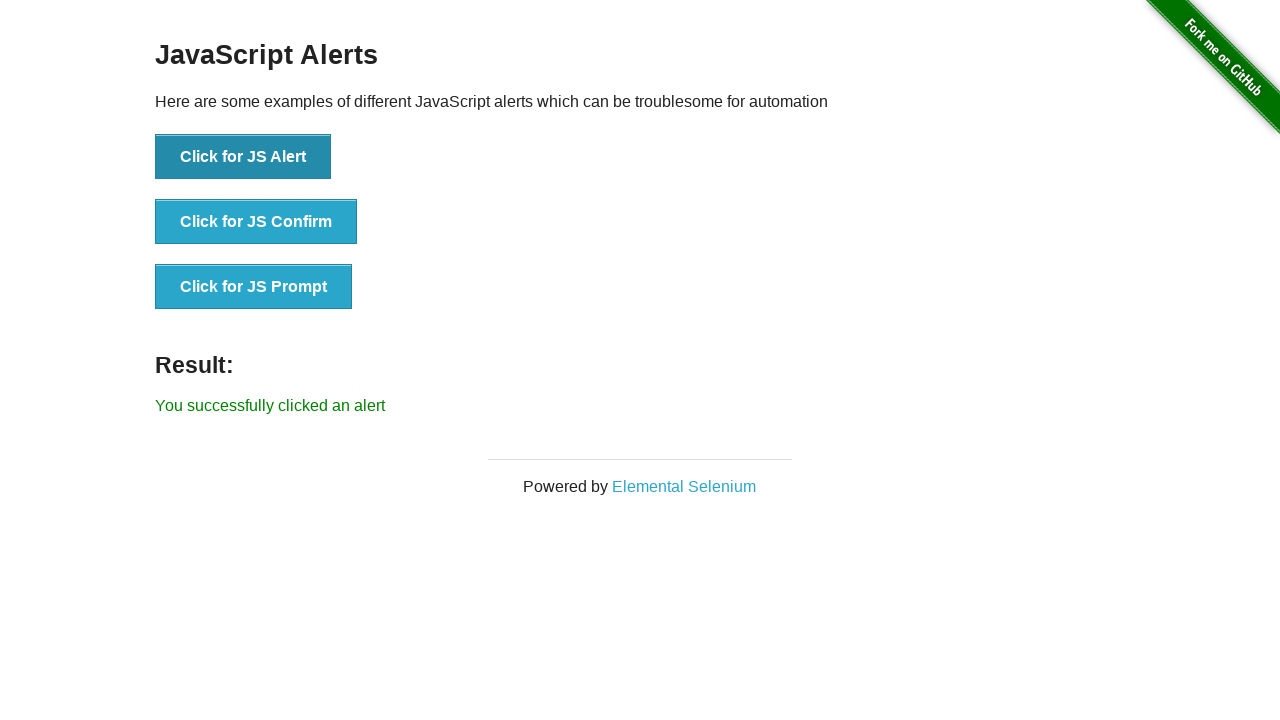

Alert was accepted and result text loaded
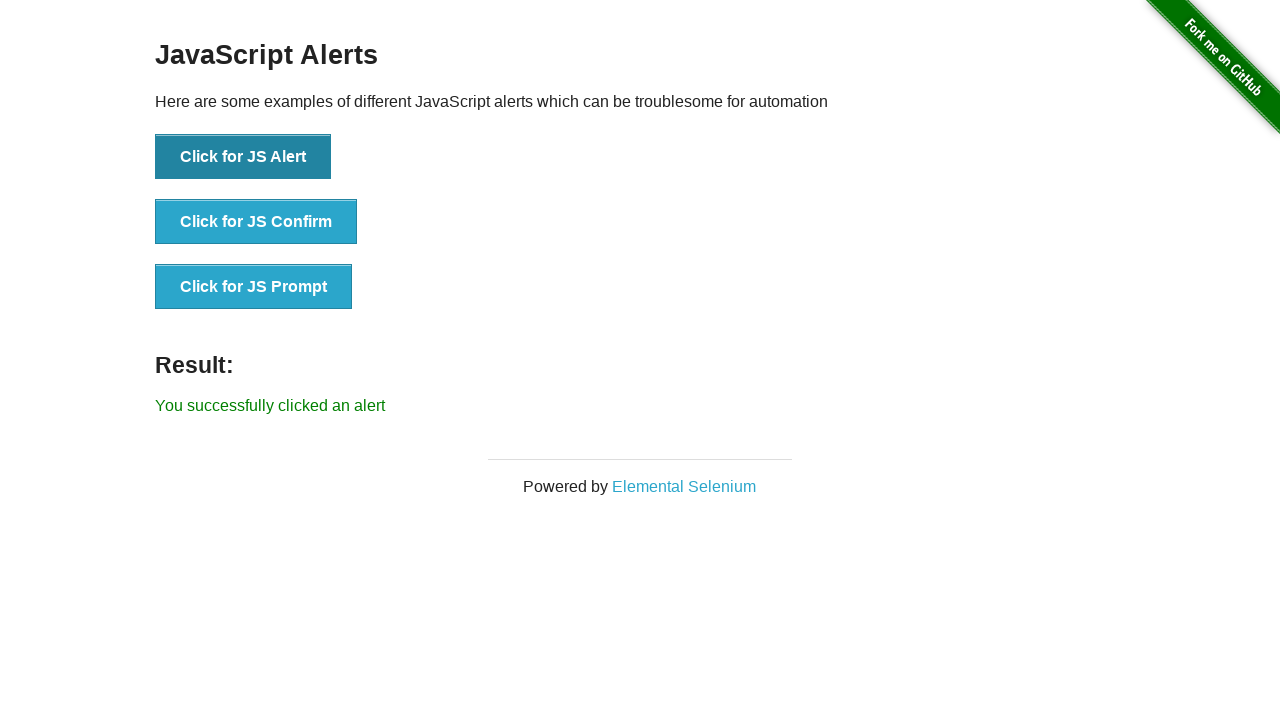

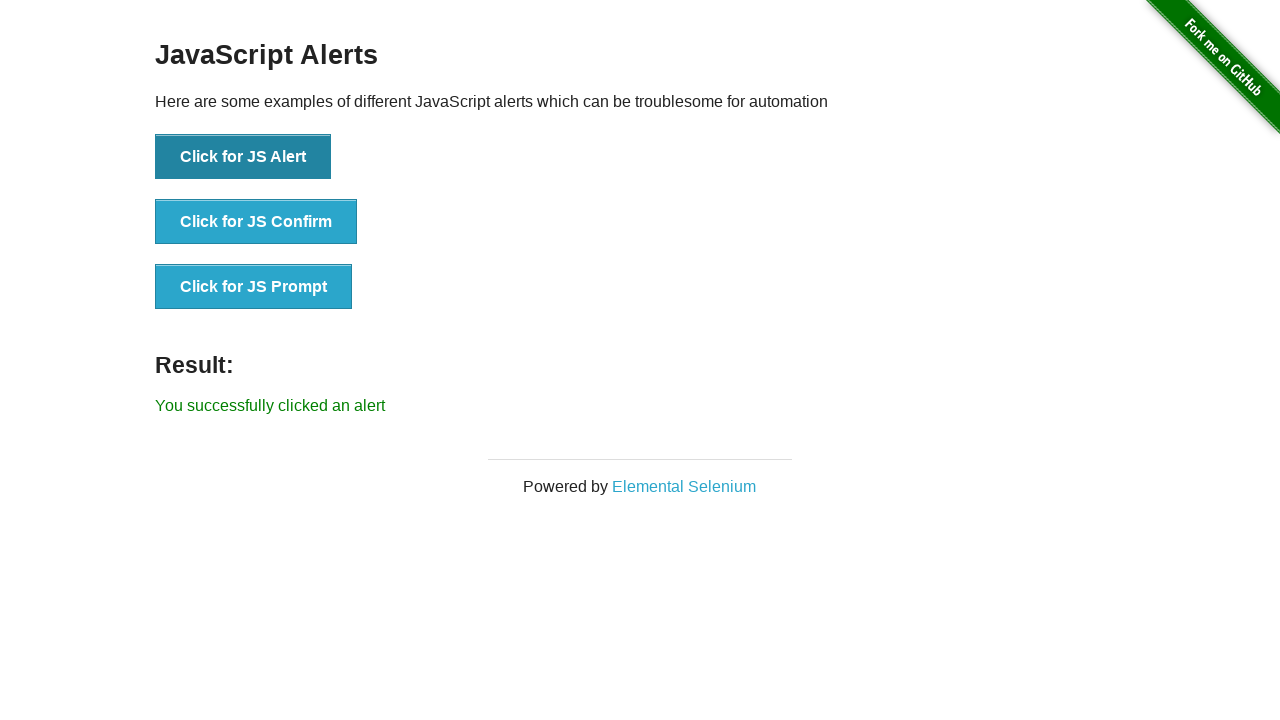